Navigates to the OrangeHRM homepage and verifies the page loads by checking that the title exists.

Starting URL: https://www.orangehrm.com/

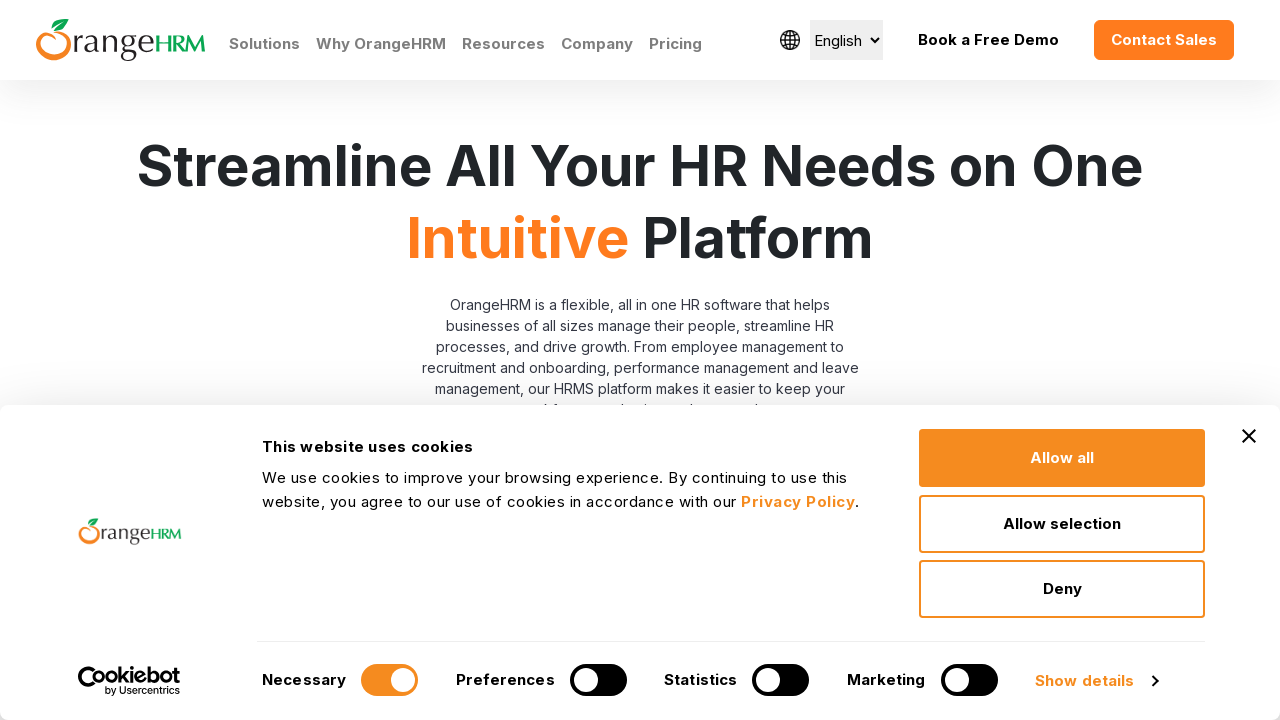

Navigated to OrangeHRM homepage
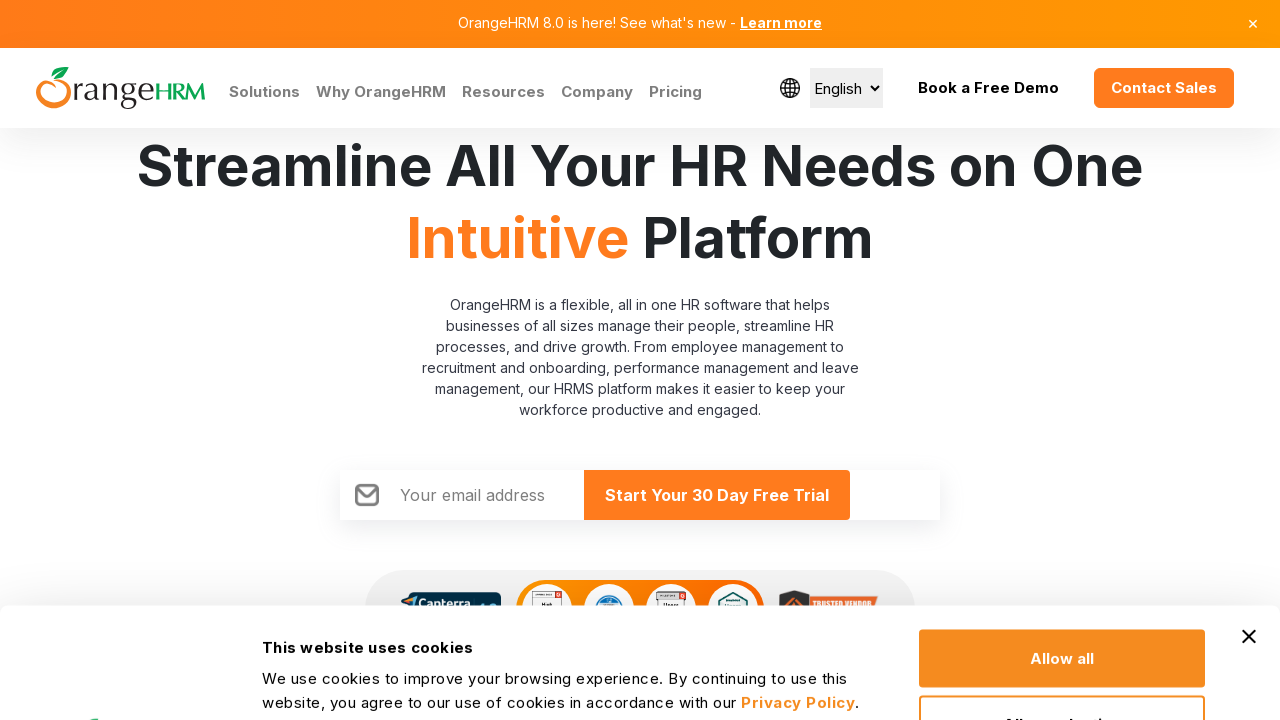

Page DOM content loaded
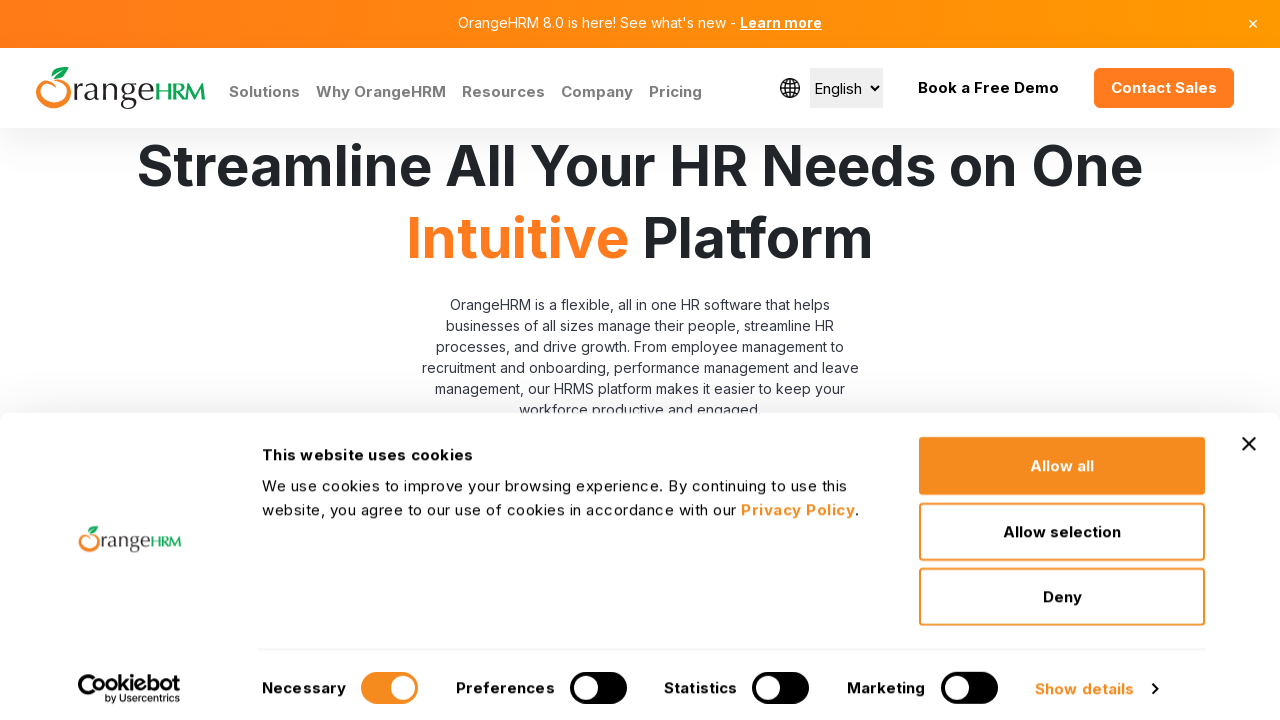

Retrieved page title: Human Resources Management Software | HRMS | OrangeHRM
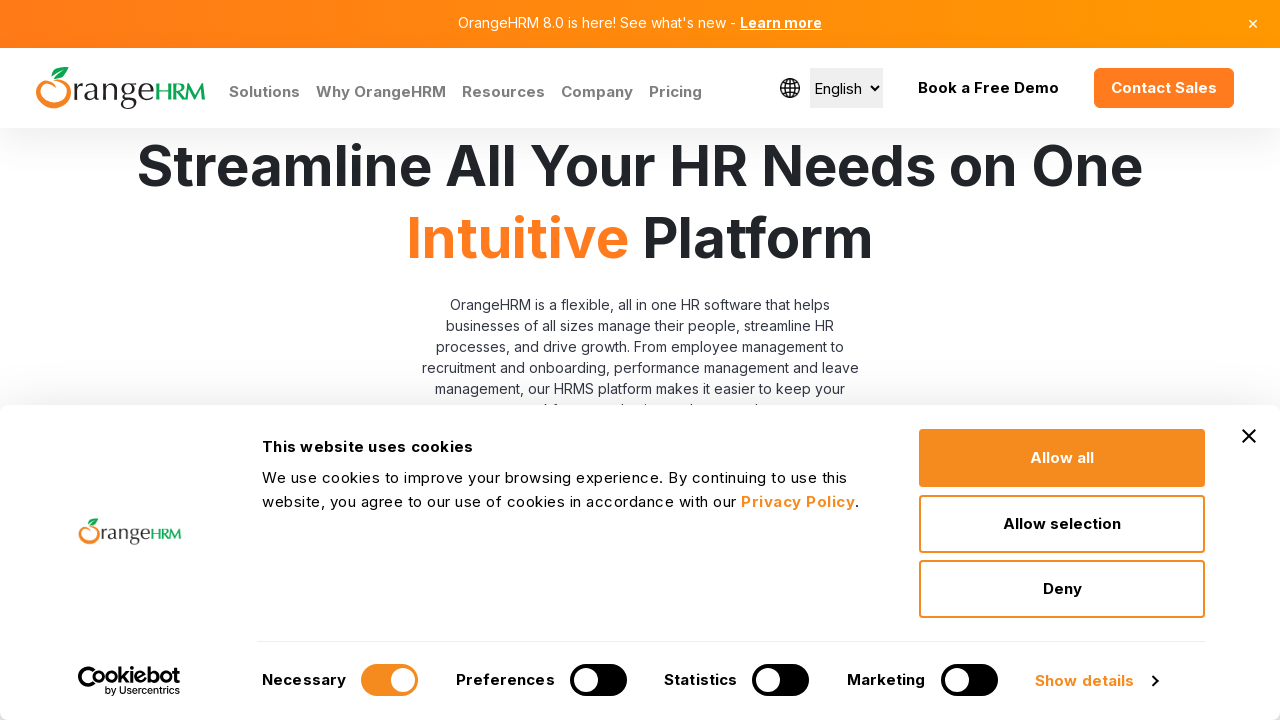

Verified page title is not empty
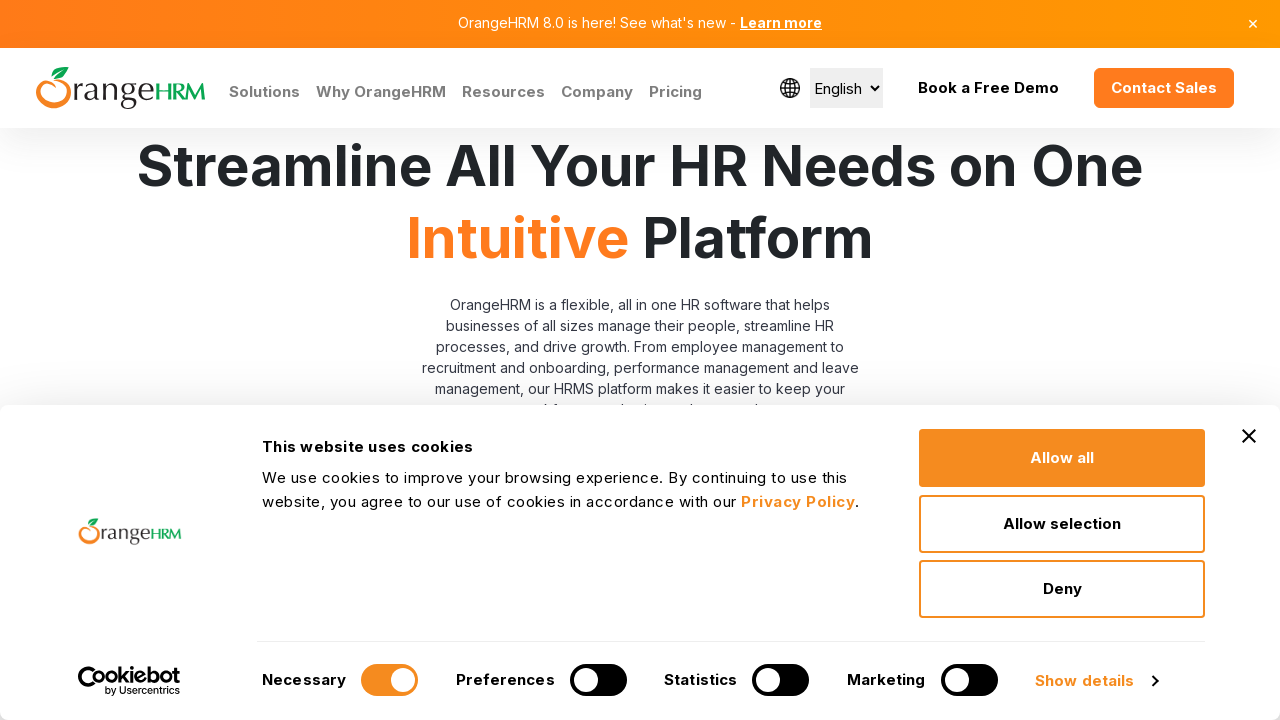

Retrieved current URL: https://www.orangehrm.com/
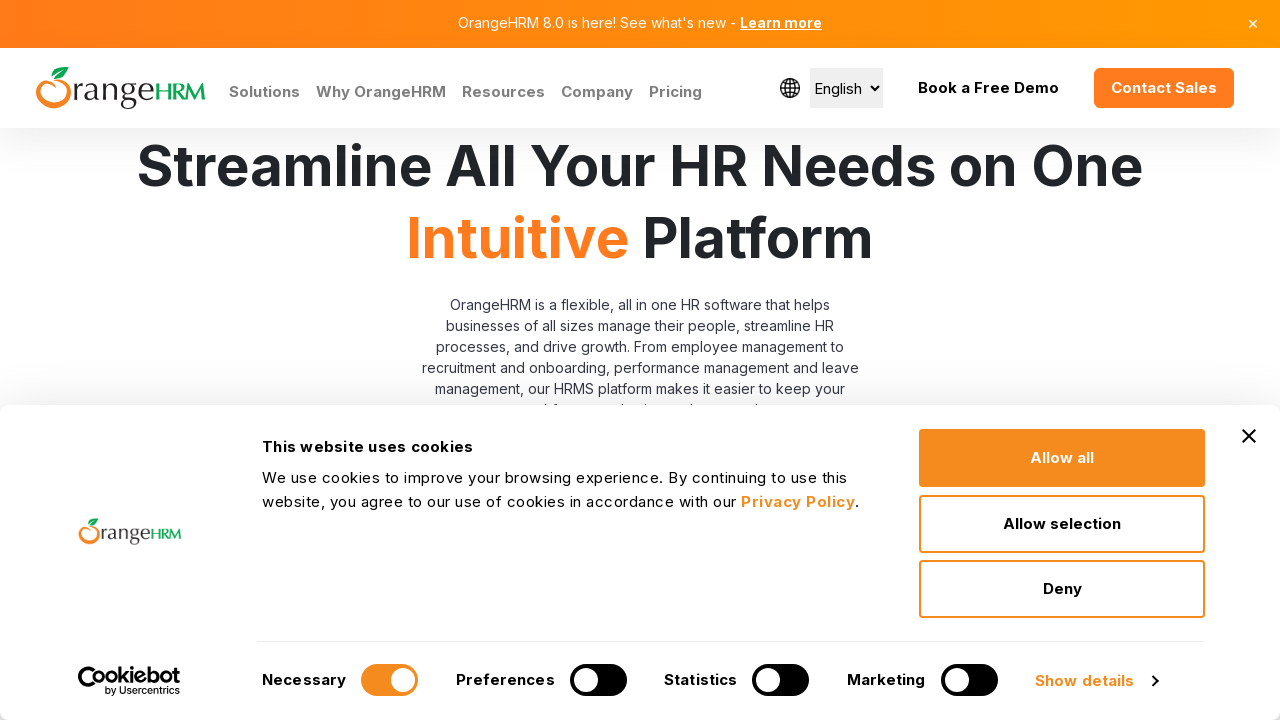

Verified current URL contains orangehrm.com
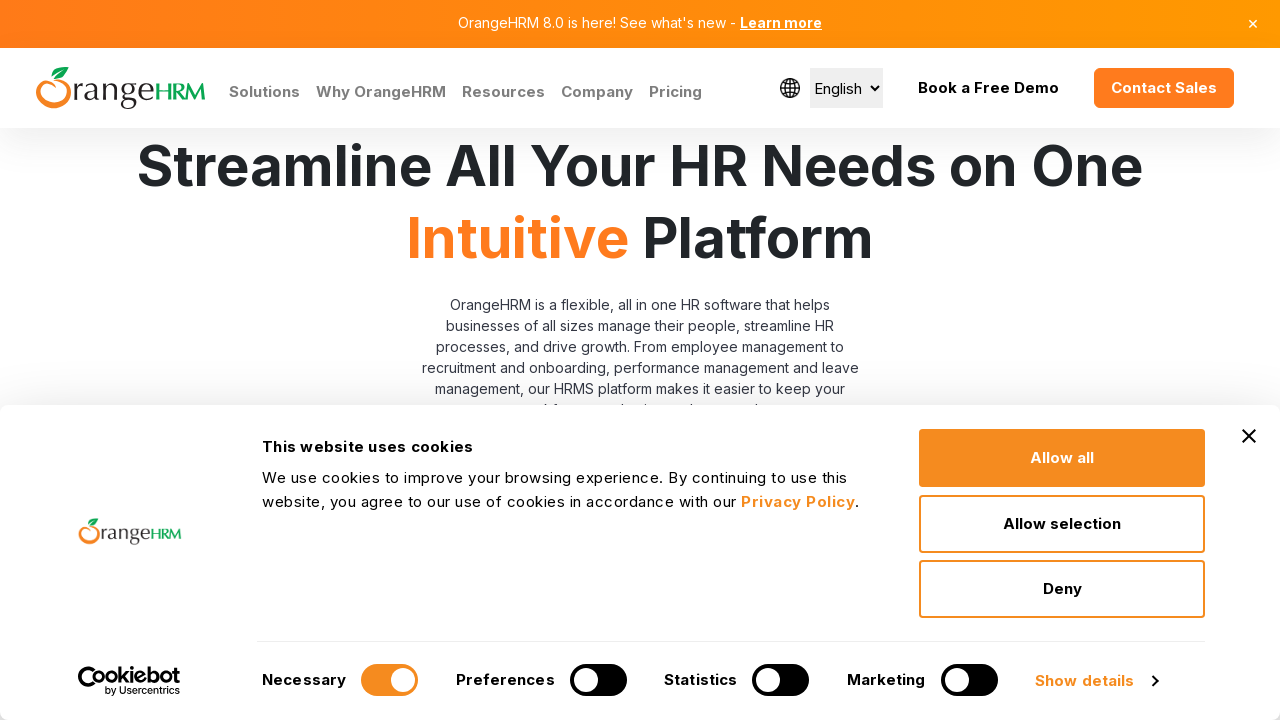

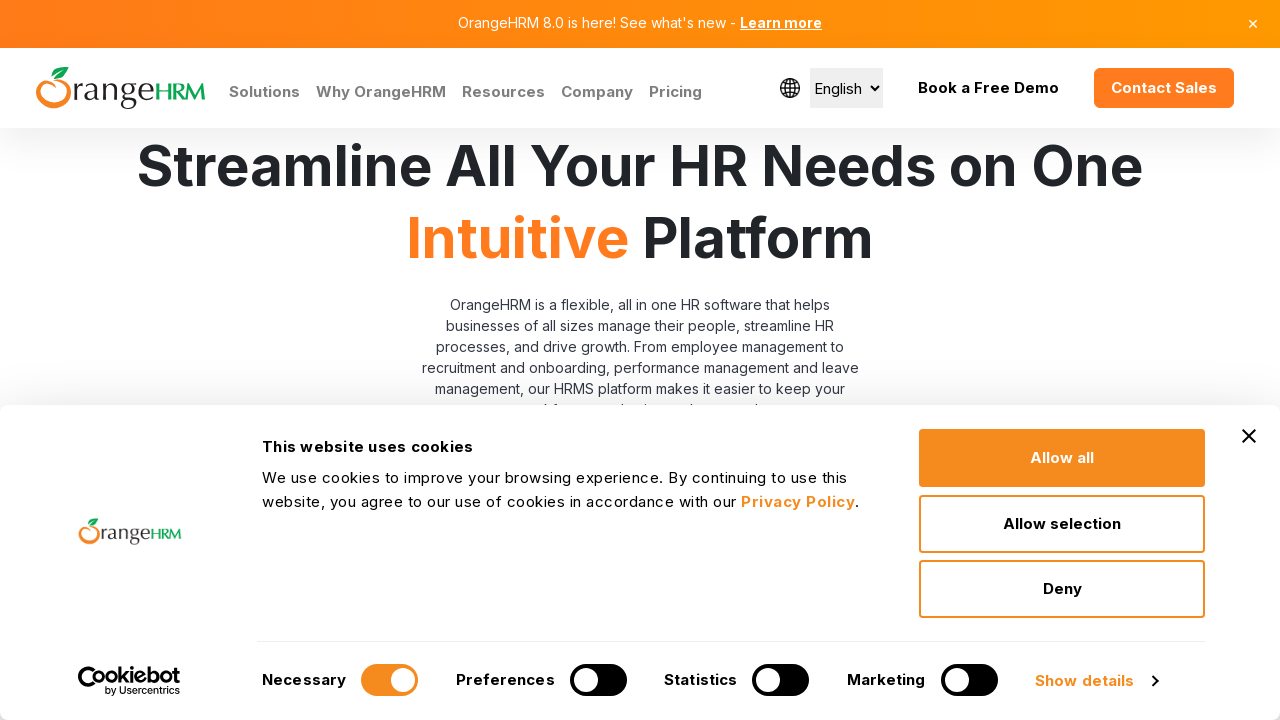